Tests navigation to the registration page by clicking on the registration link from the homepage and verifying the URL changes correctly.

Starting URL: https://qa.koel.app/

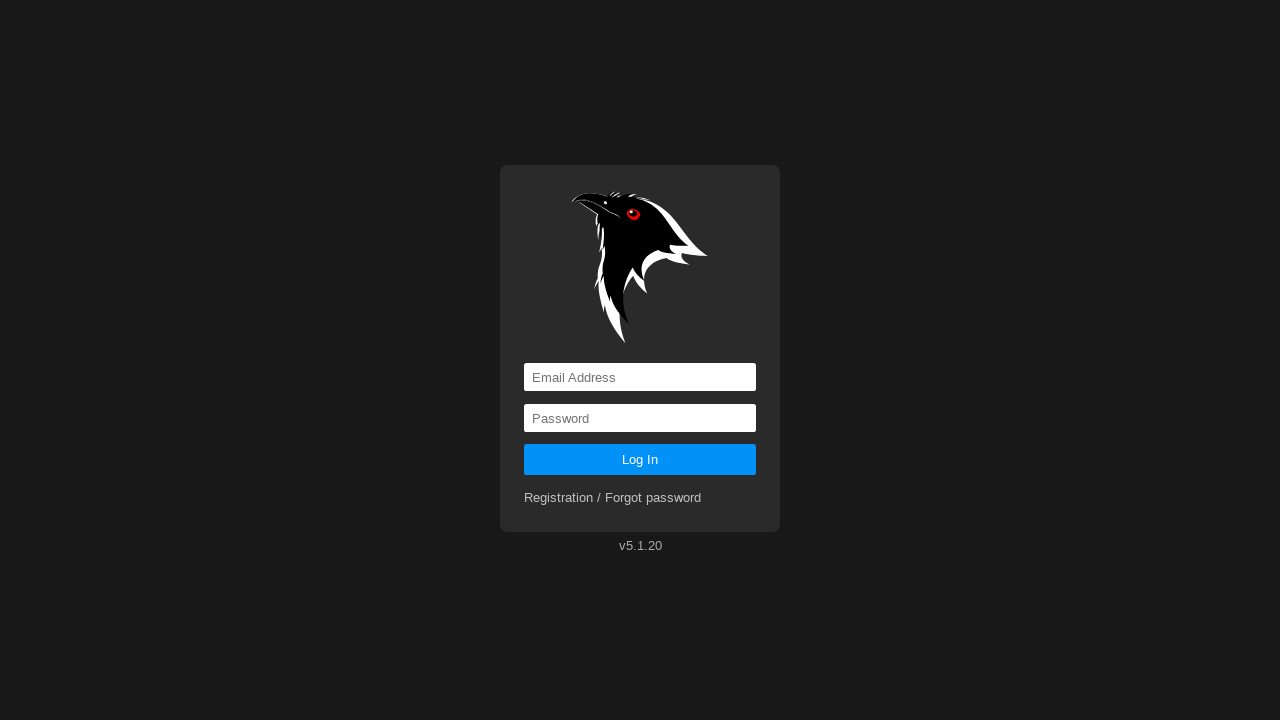

Clicked on the registration link at (613, 498) on a[href='registration']
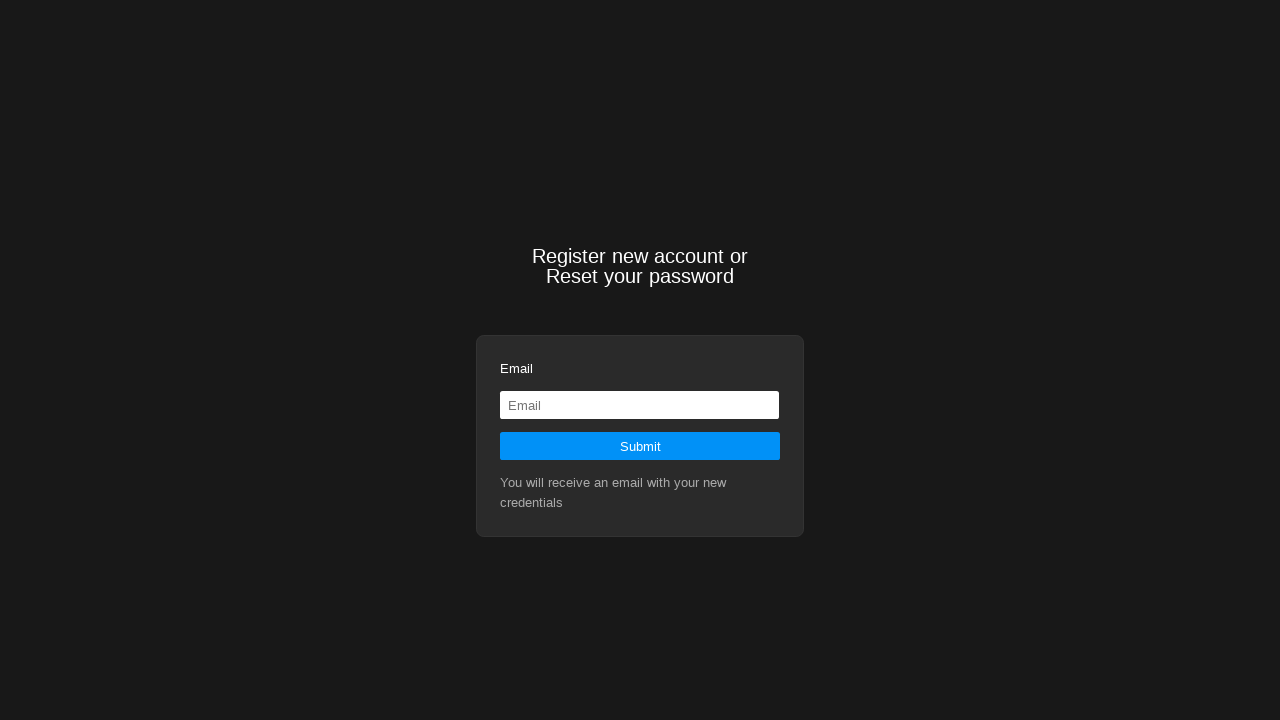

Navigation to registration page completed and URL verified as https://qa.koel.app/registration
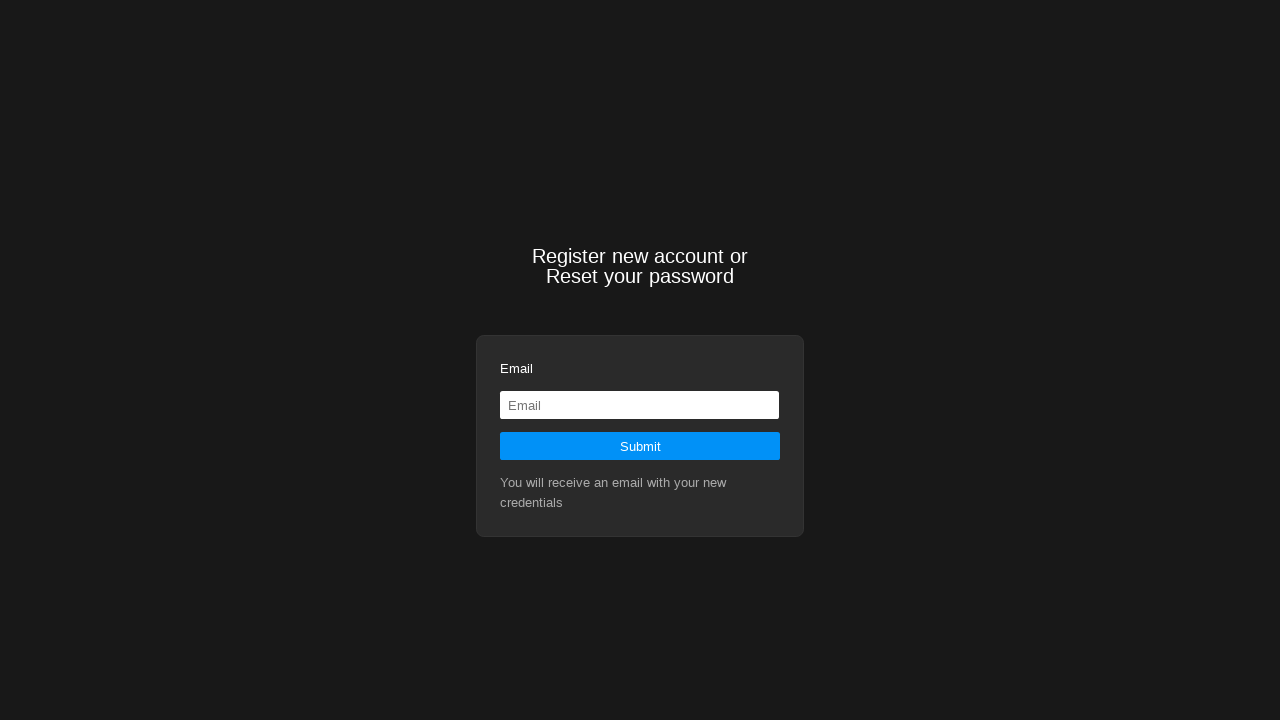

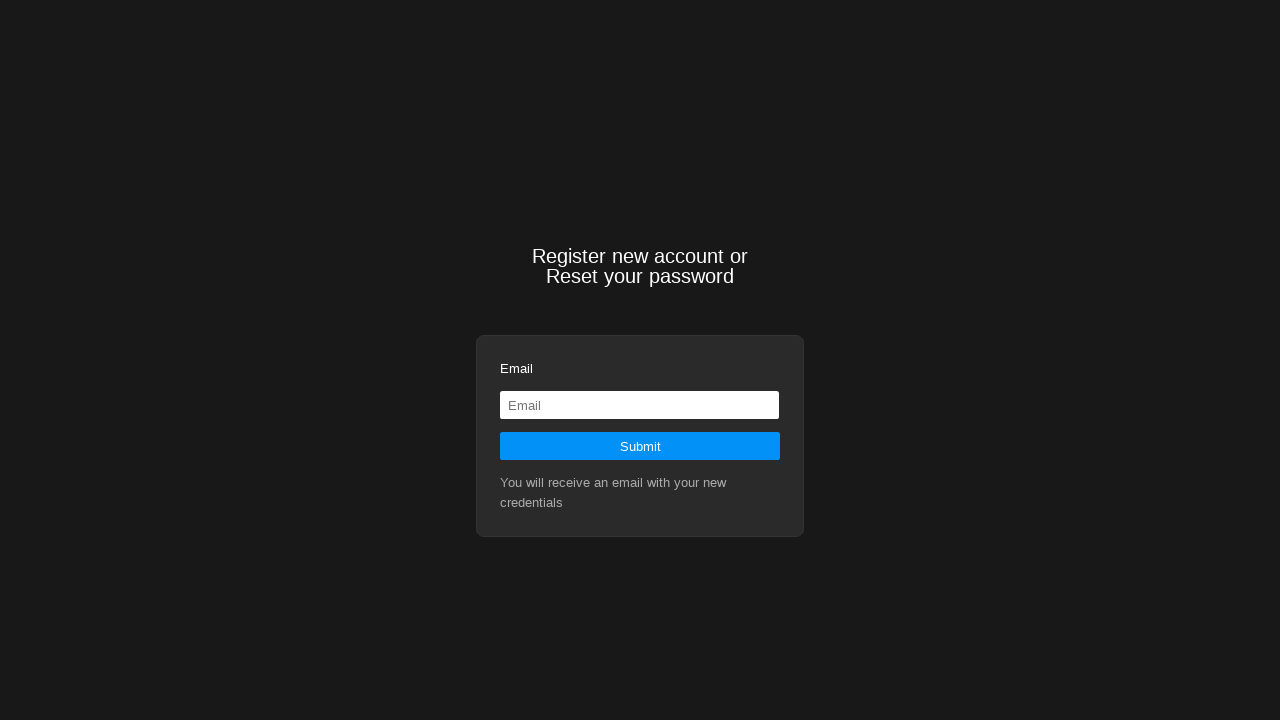